Tests dropdown selection functionality by selecting currency options using different methods (by index, value, and visible text)

Starting URL: https://rahulshettyacademy.com/dropdownsPractise/

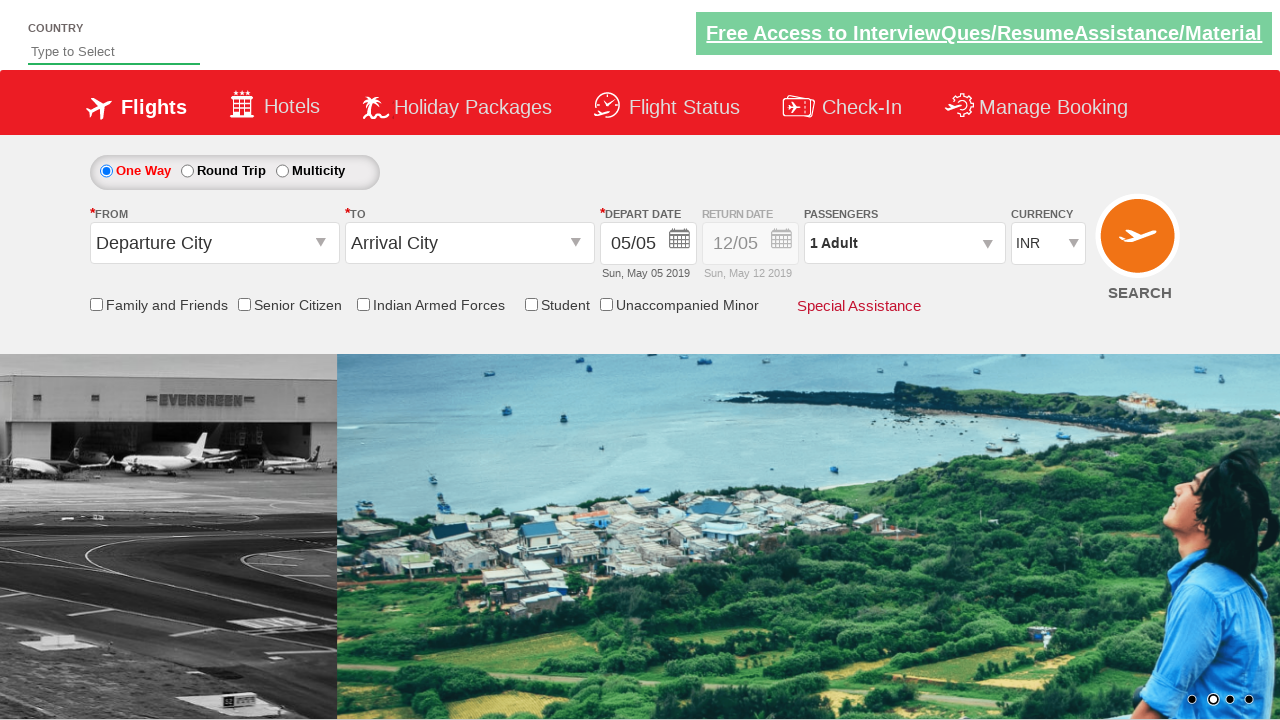

Located currency dropdown element
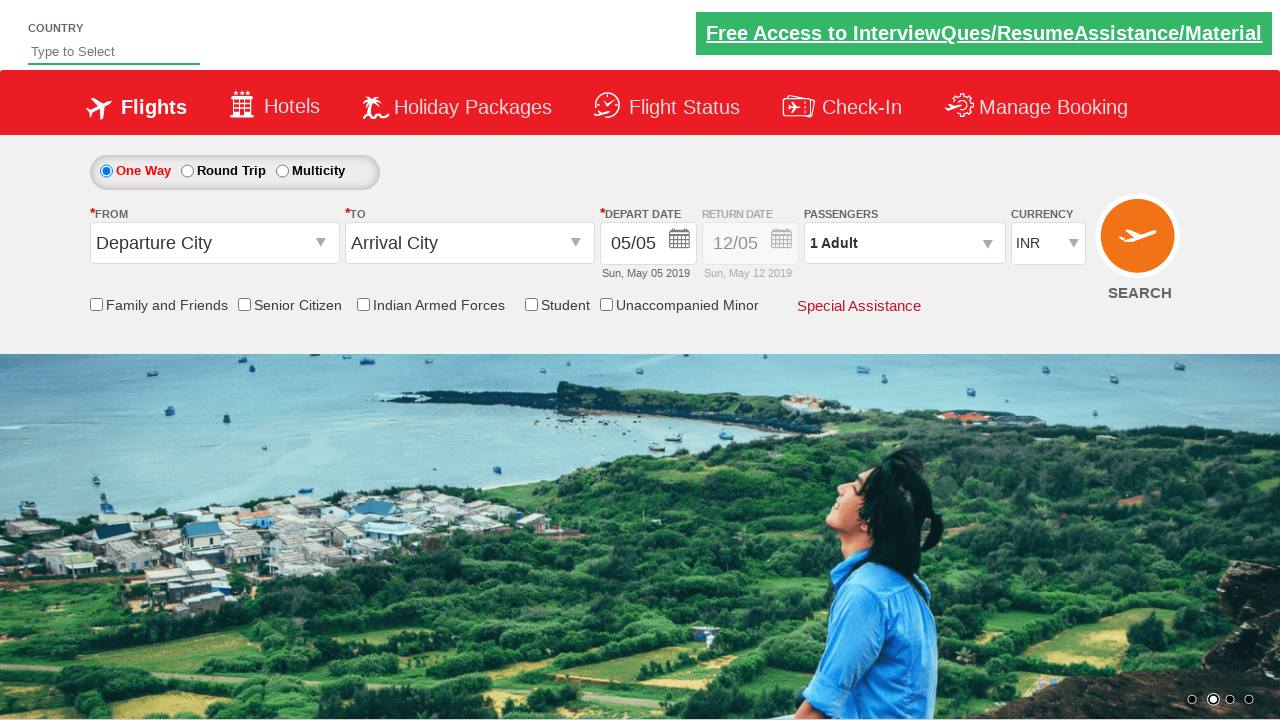

Selected 3rd option in currency dropdown by index on select#ctl00_mainContent_DropDownListCurrency
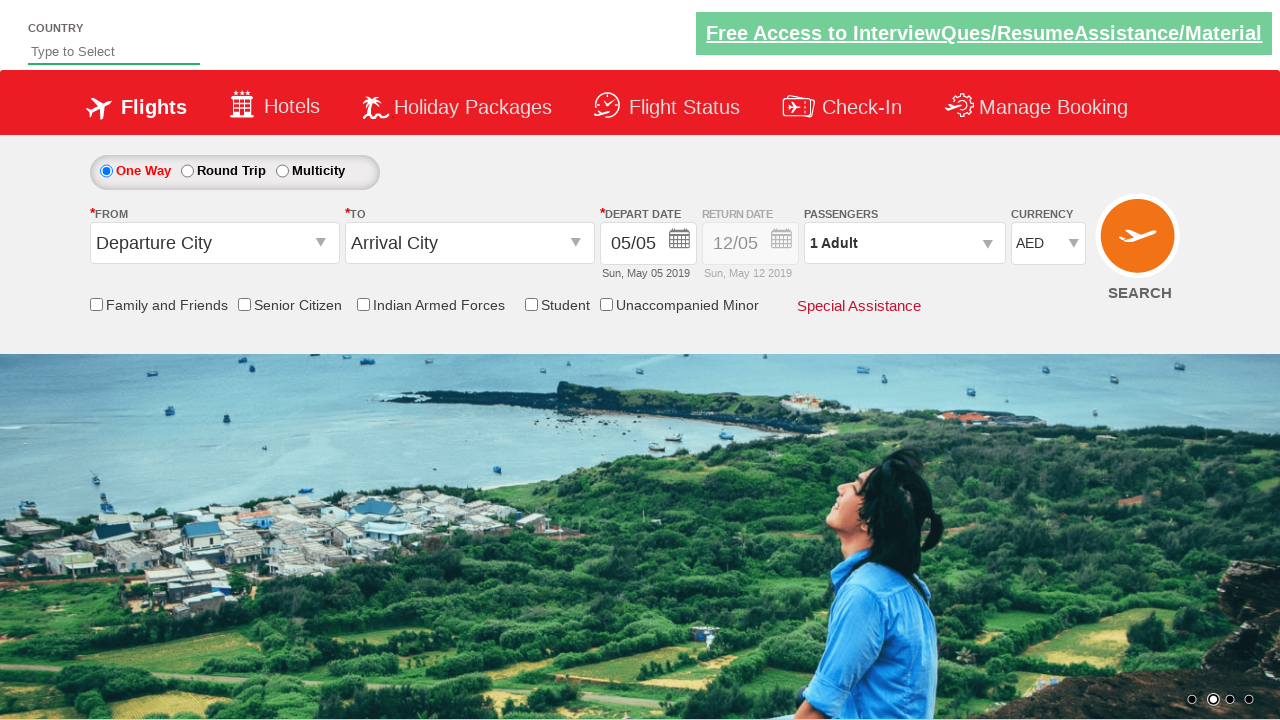

Waited 2 seconds for currency selection by index to register
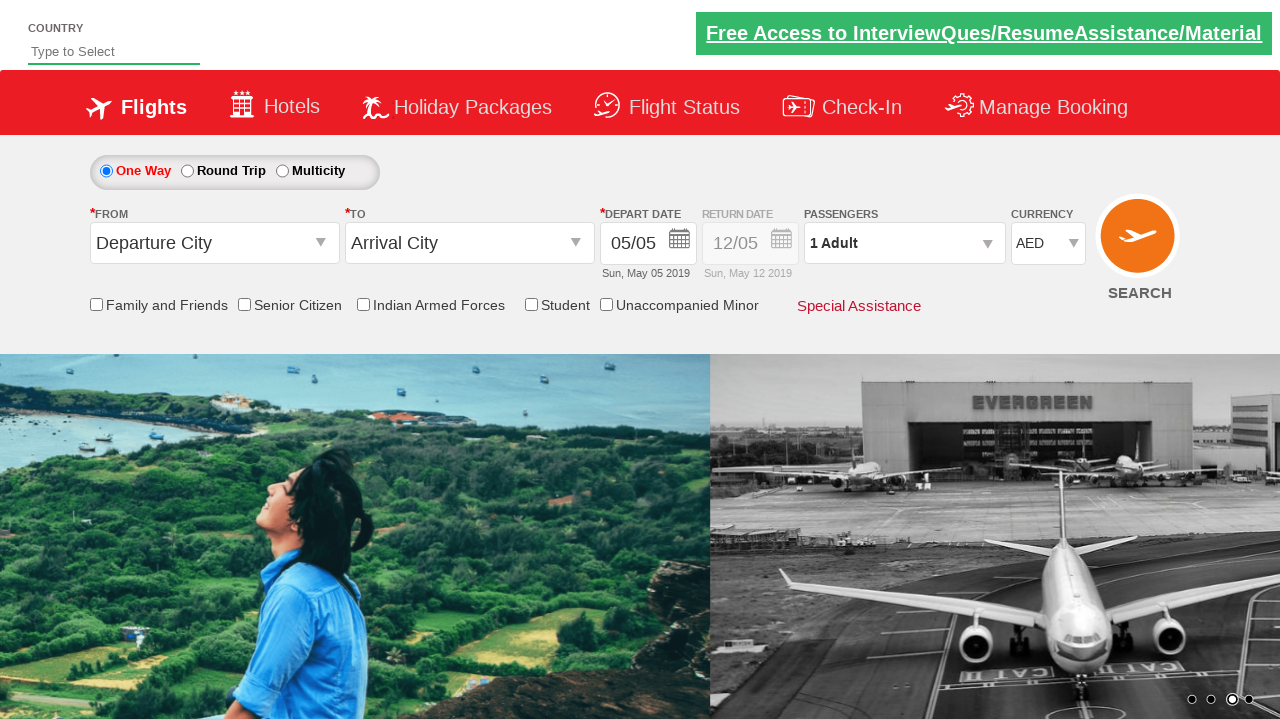

Selected INR currency by value on select#ctl00_mainContent_DropDownListCurrency
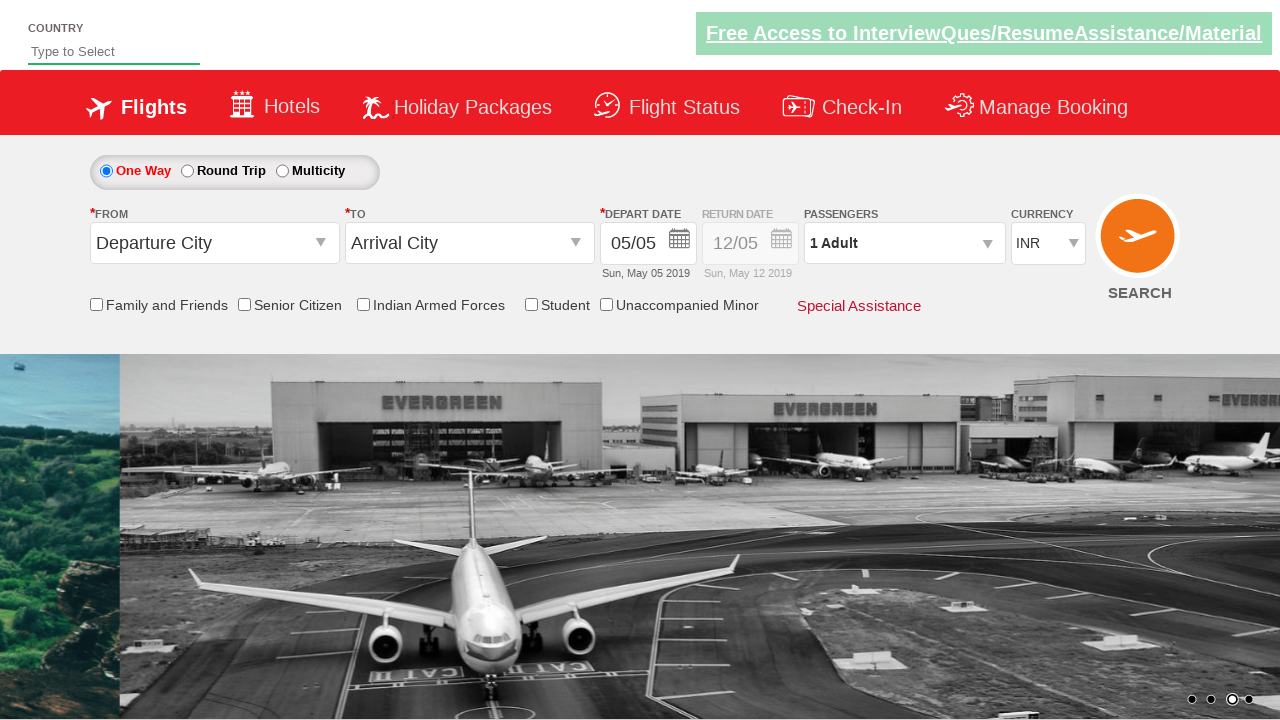

Waited 2 seconds for currency selection by value to register
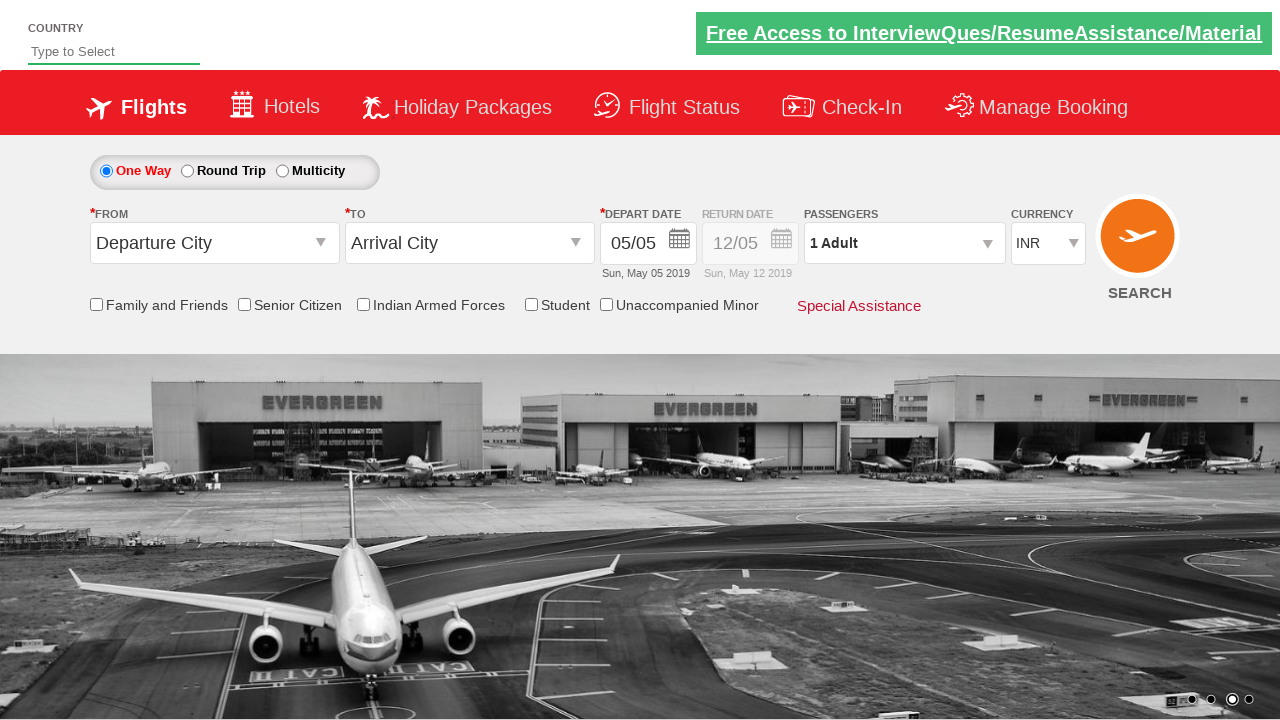

Selected USD currency by visible text on select#ctl00_mainContent_DropDownListCurrency
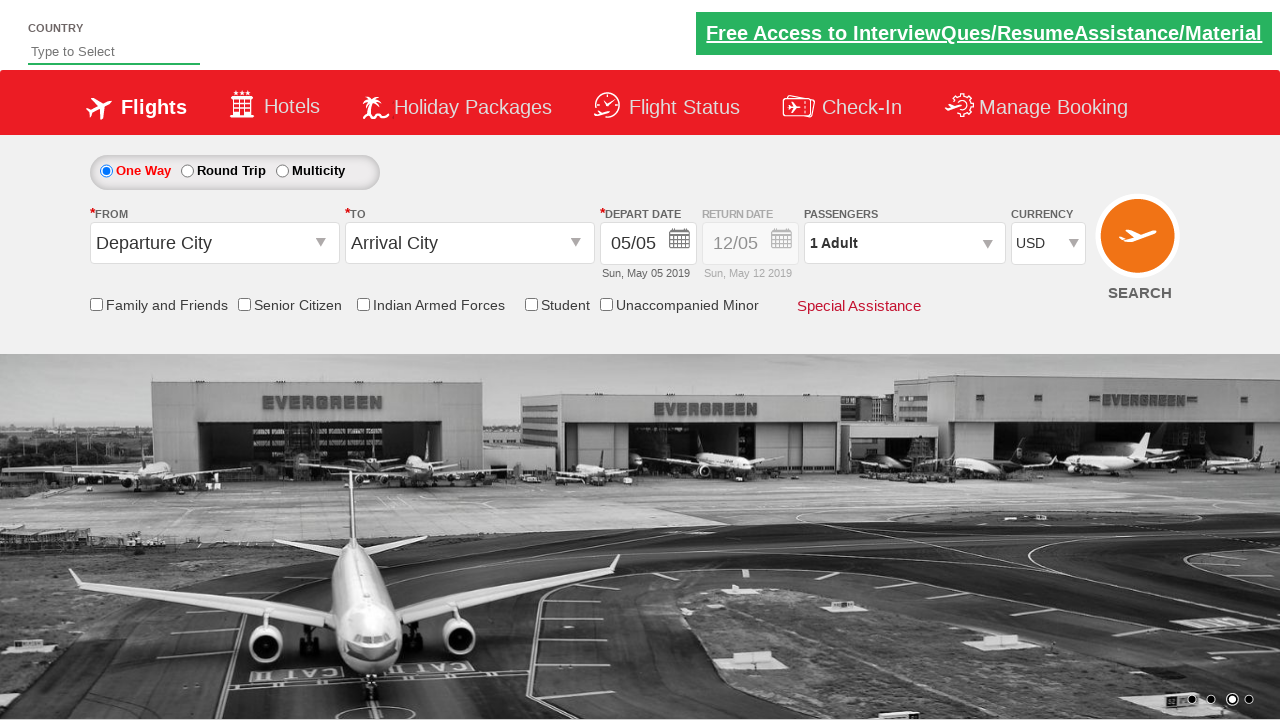

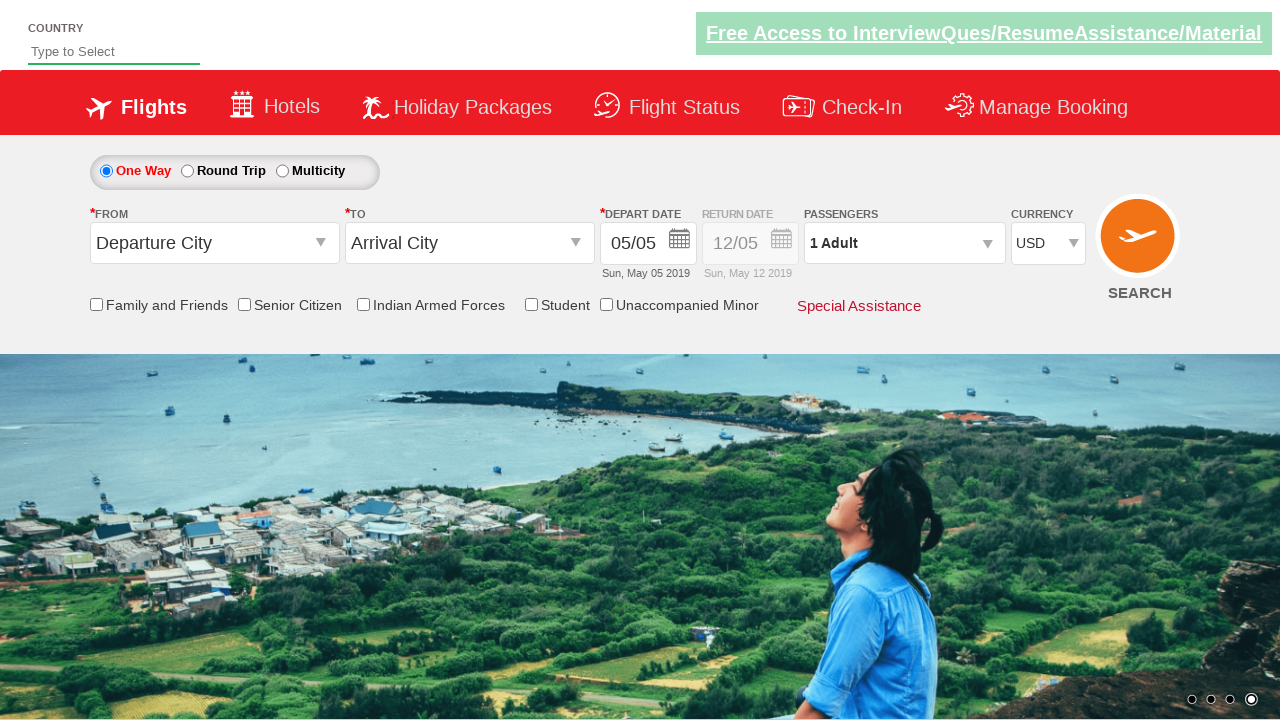